Tests handling a regular JavaScript alert by clicking a button that triggers an alert, accepting it, and verifying the success message

Starting URL: https://practice.cydeo.com/javascript_alerts

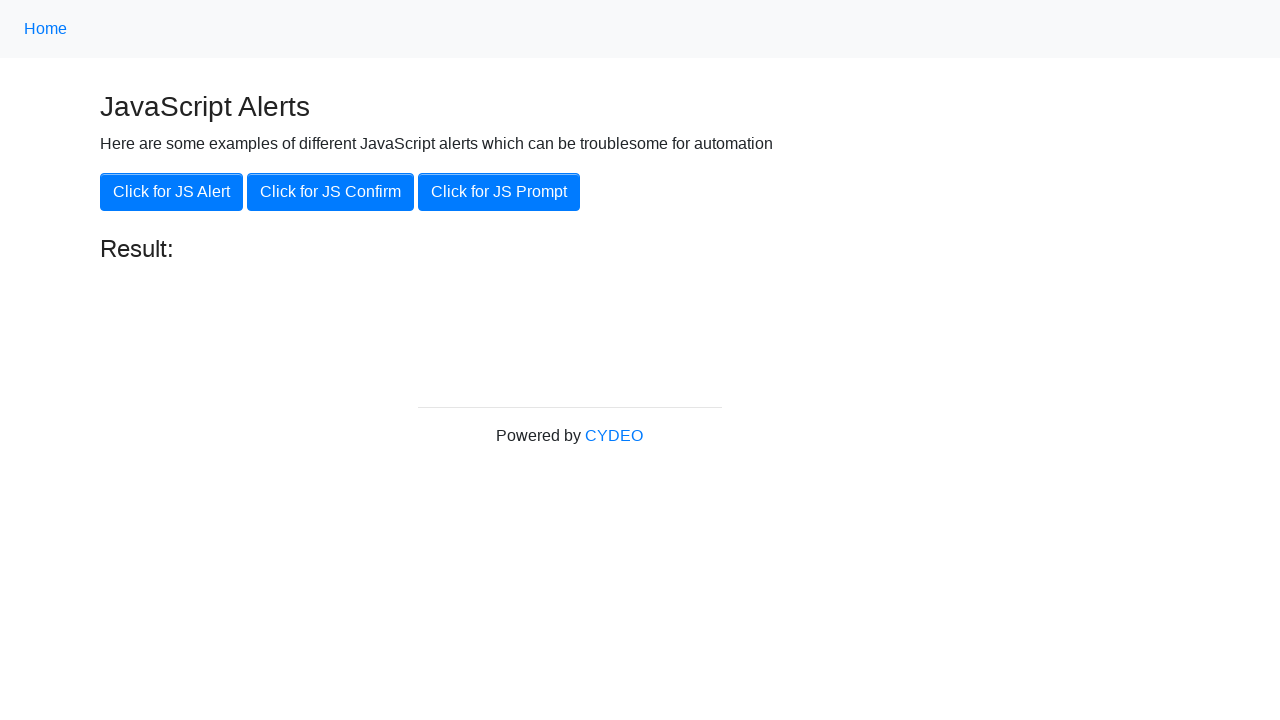

Set up dialog handler to automatically accept alerts
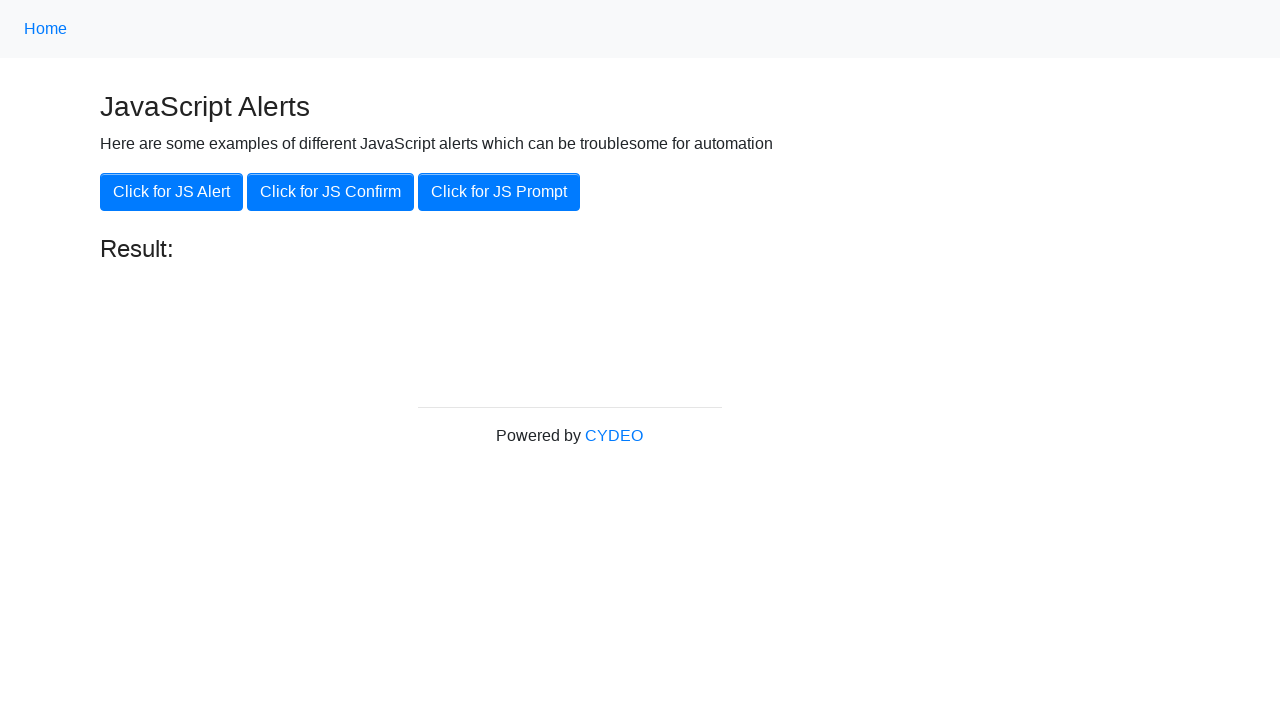

Clicked button to trigger regular JavaScript alert at (172, 192) on xpath=//button[@onclick='jsAlert()']
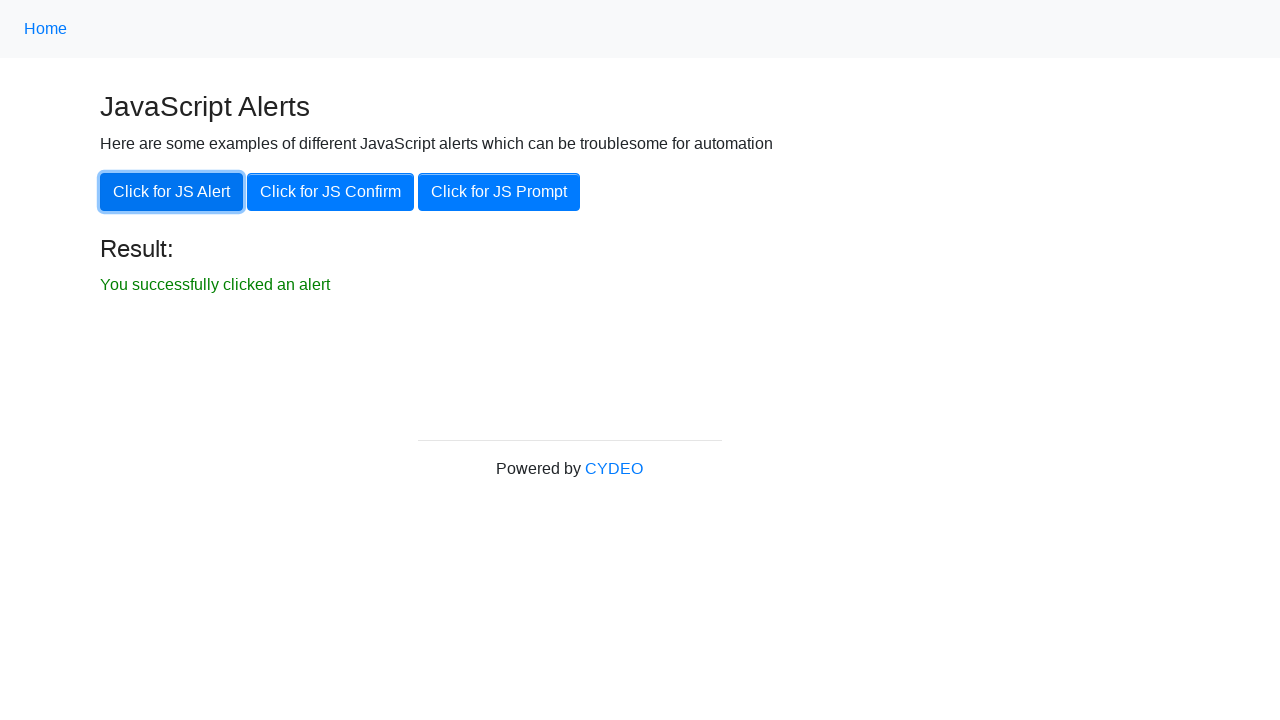

Verified success message 'You successfully clicked an alert' is displayed
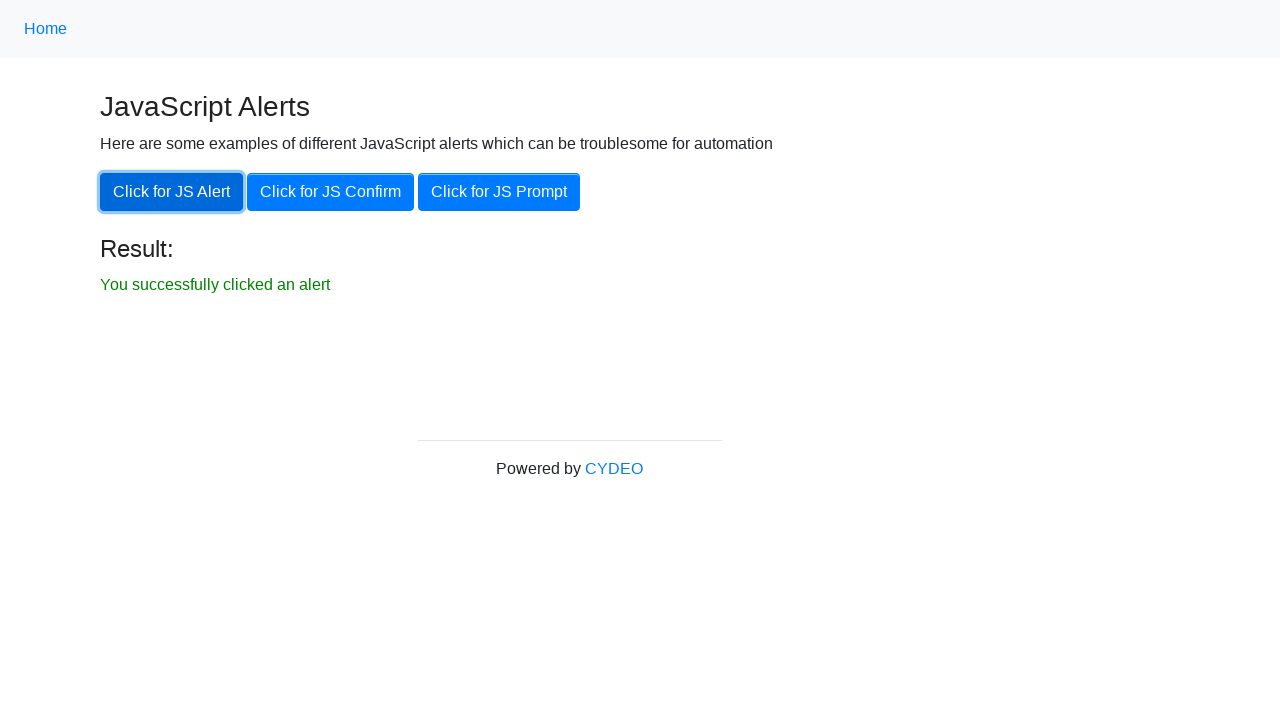

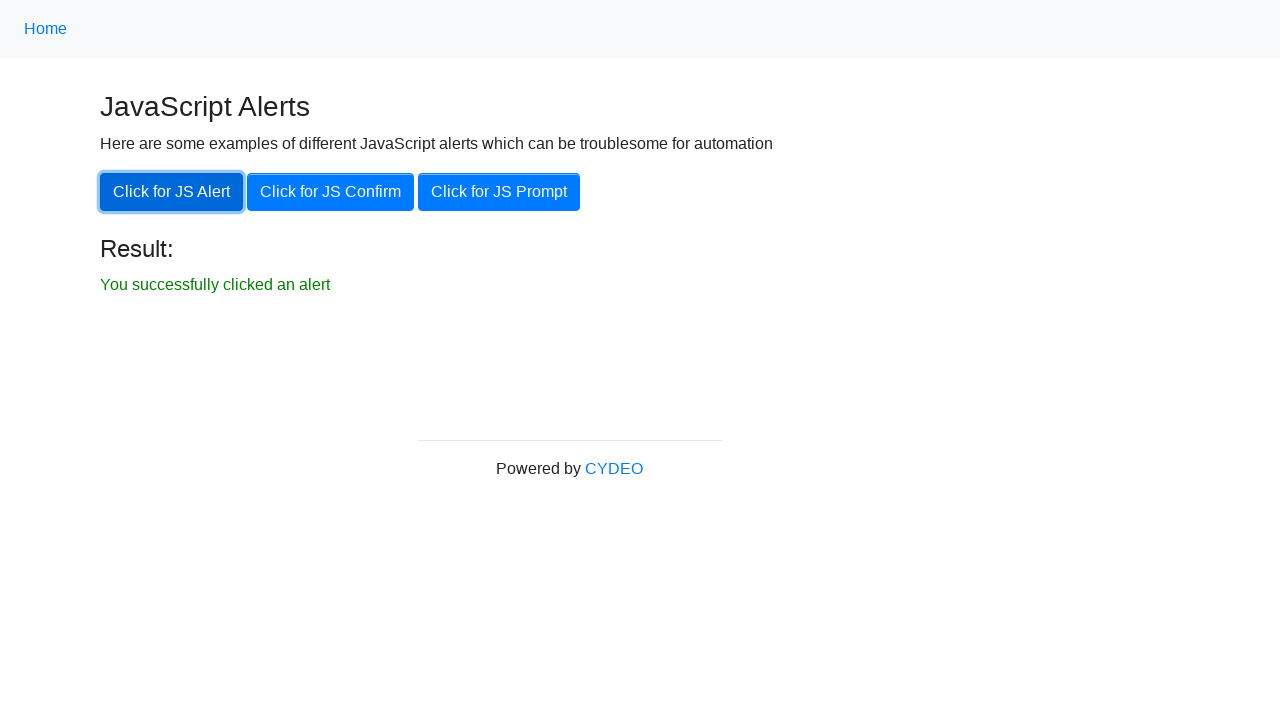